Tests handling multiple browser windows/tabs by clicking a link that opens a new tab, switching between tabs, and retrieving information from each tab.

Starting URL: https://rahulshettyacademy.com/AutomationPractice/

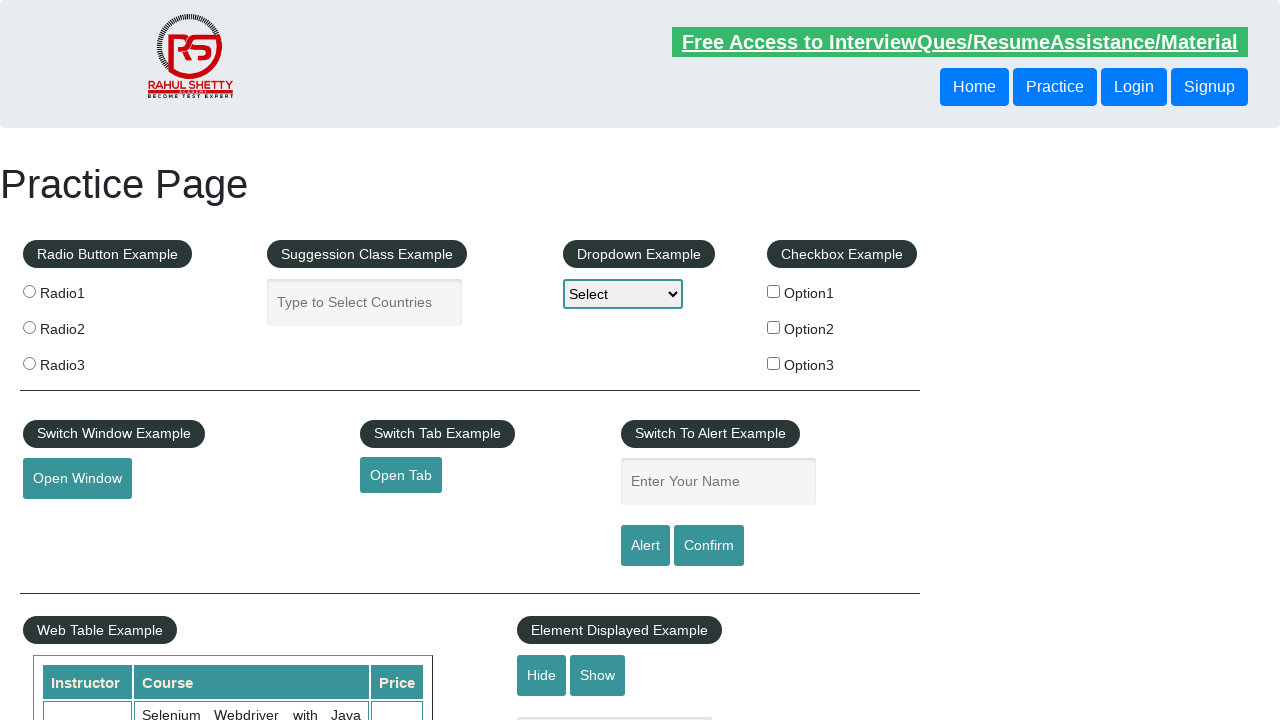

Clicked link to open new tab at (401, 475) on a#opentab
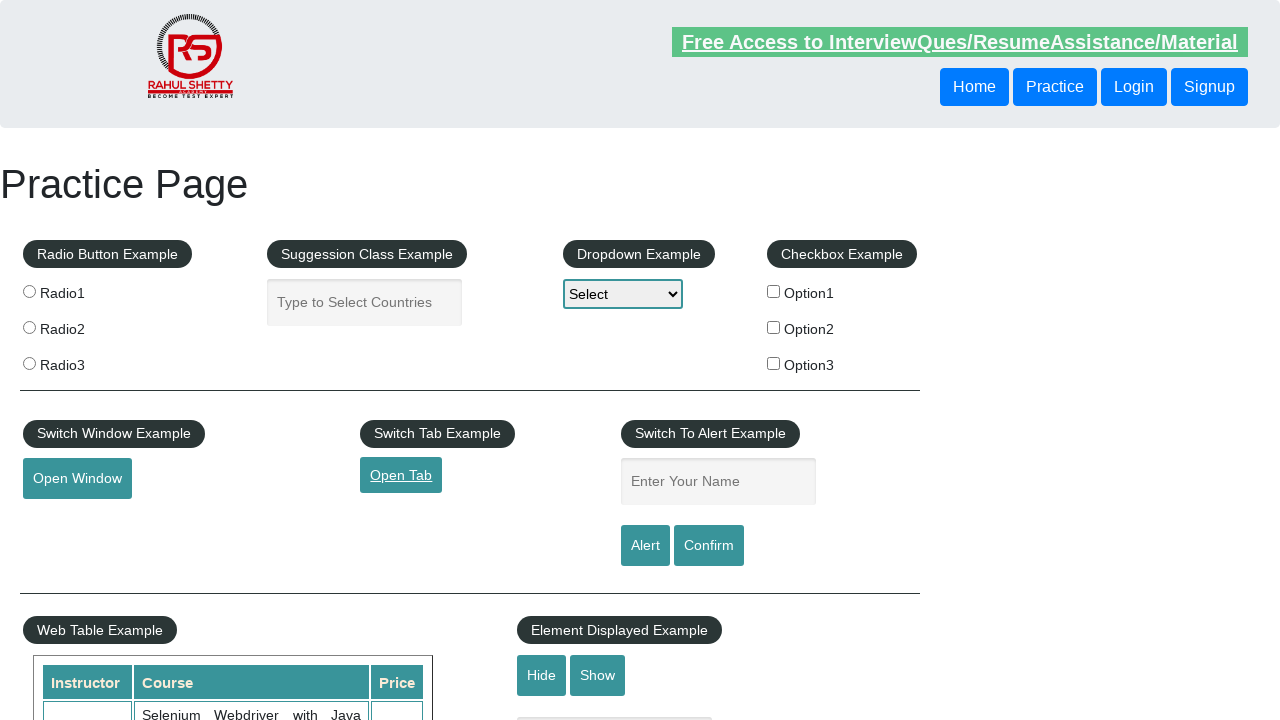

New page object retrieved
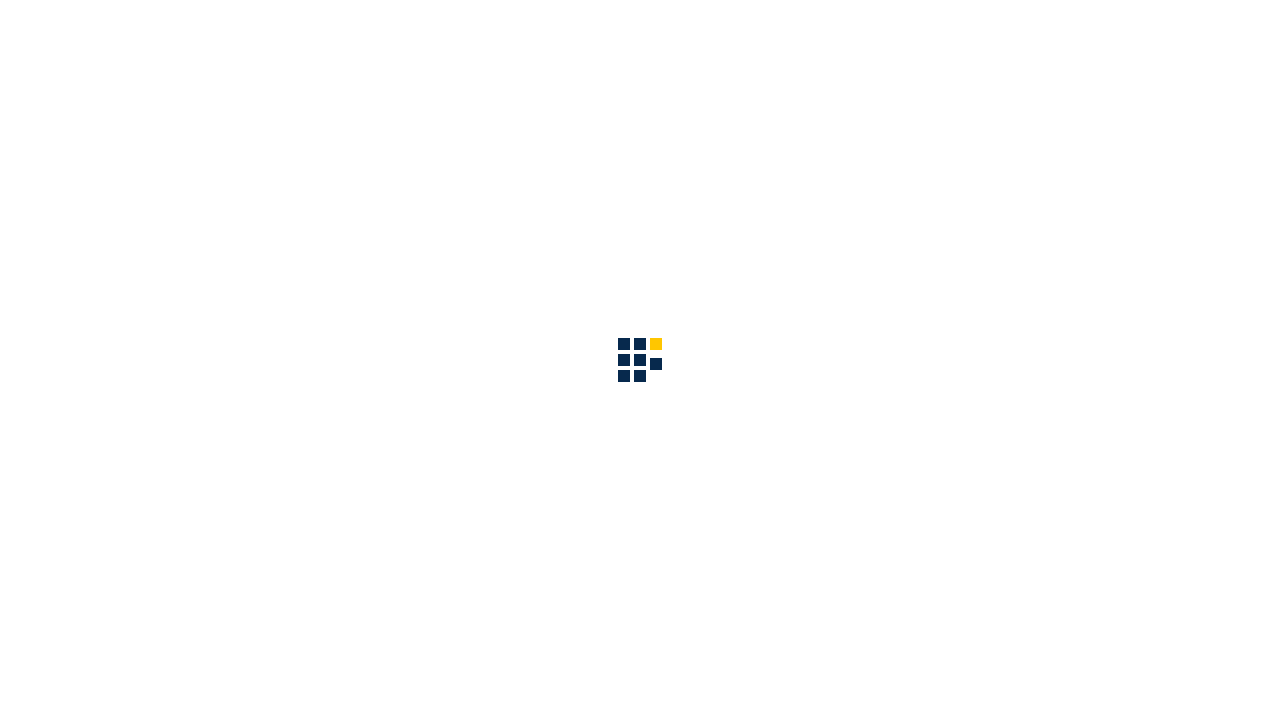

New page loaded completely
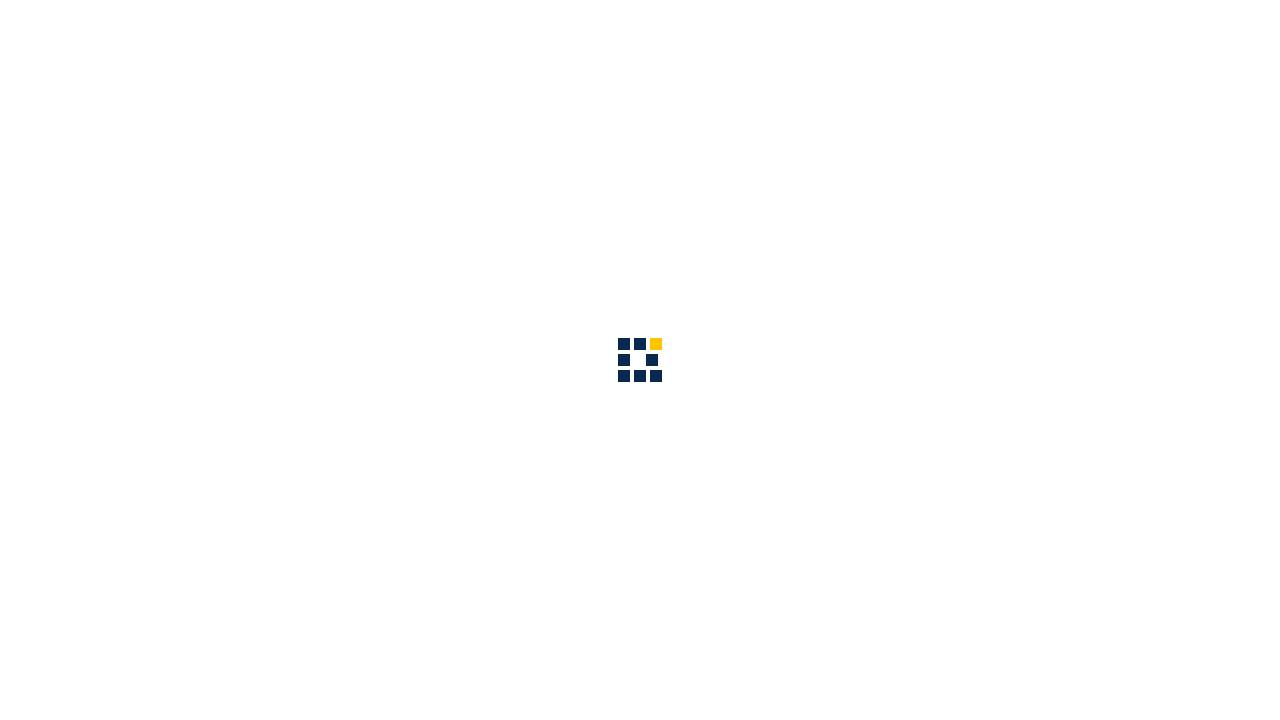

Retrieved new page title: QAClick Academy - A Testing Academy to Learn, Earn and Shine
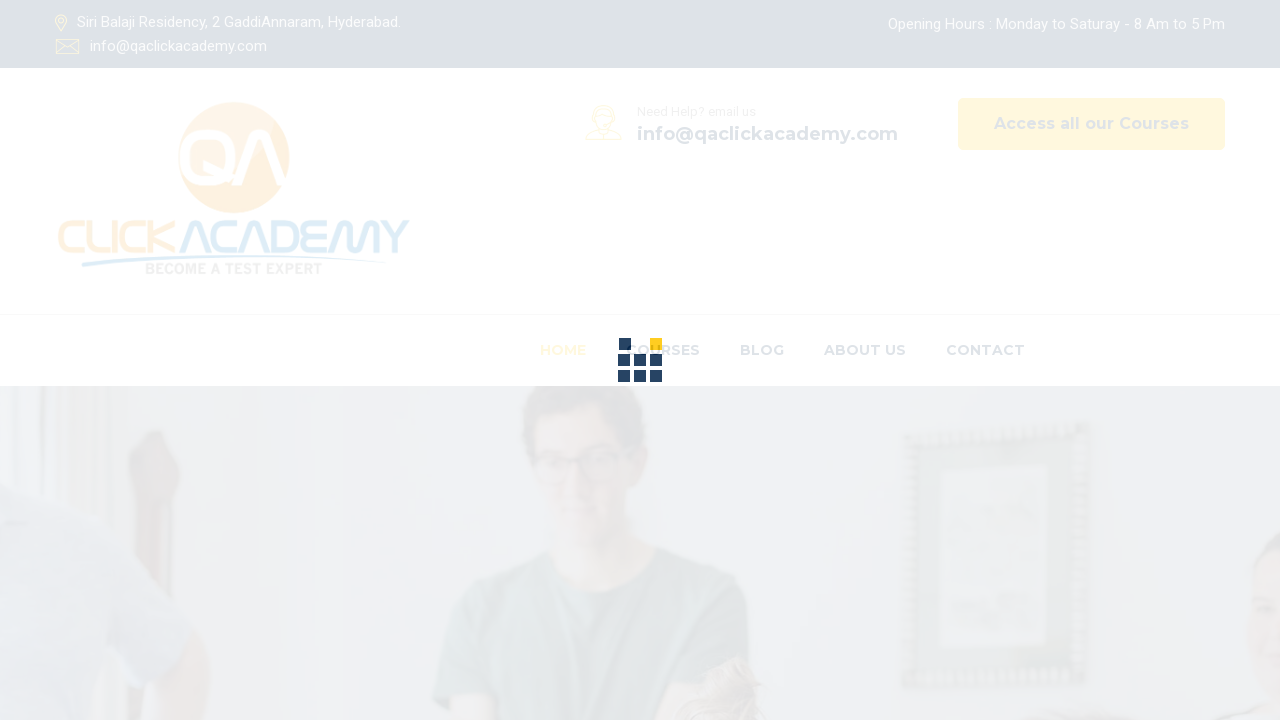

Retrieved new page URL: https://www.qaclickacademy.com/
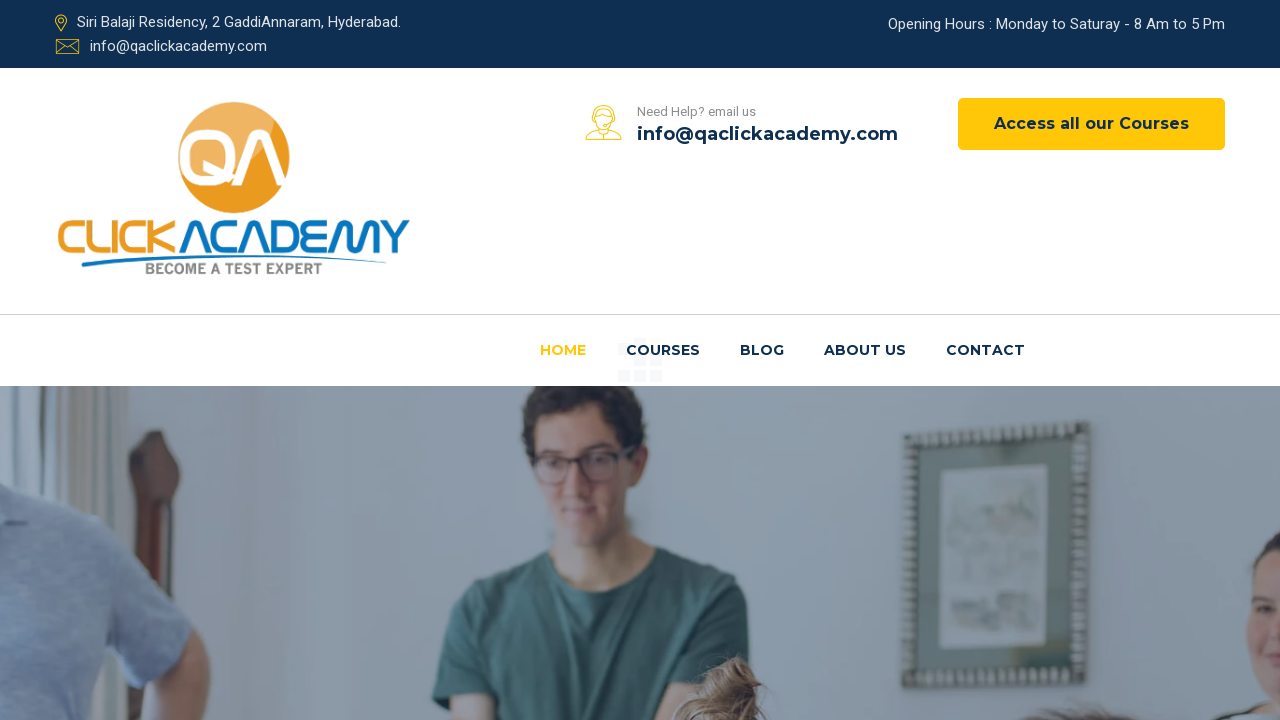

Retrieved support section text: info@qaclickacademy.com
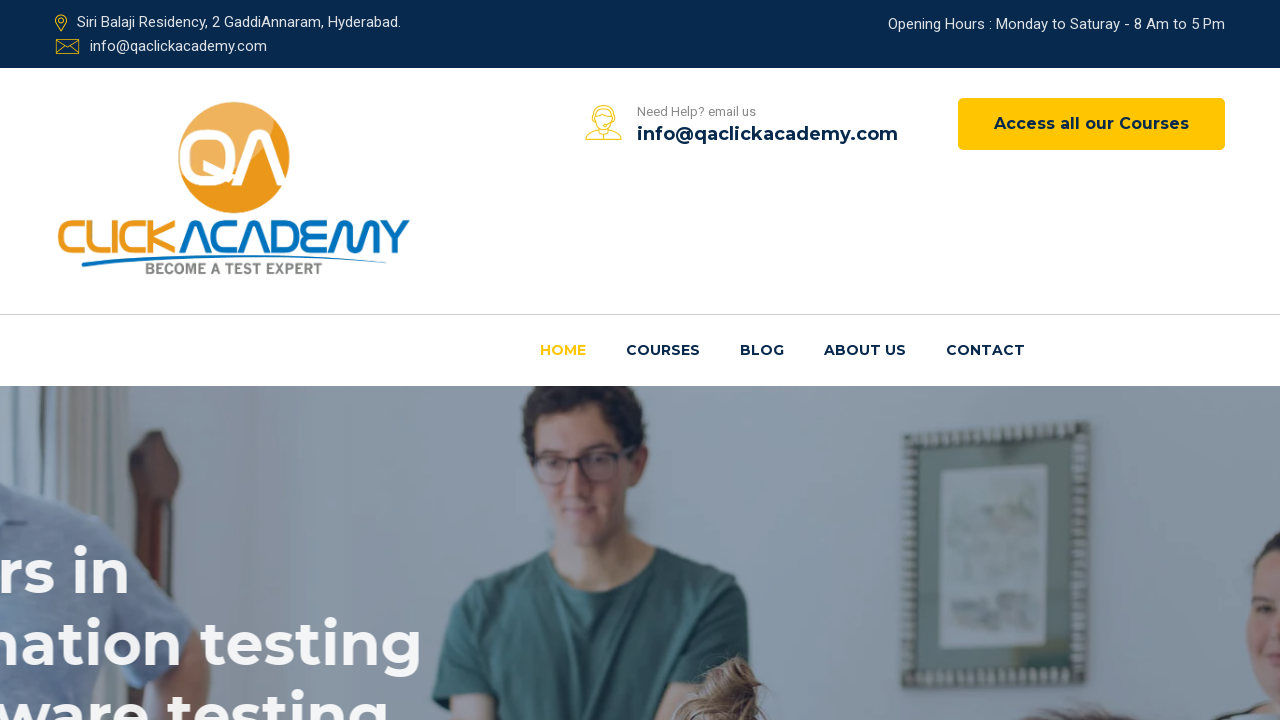

Retrieved original page title: Practice Page
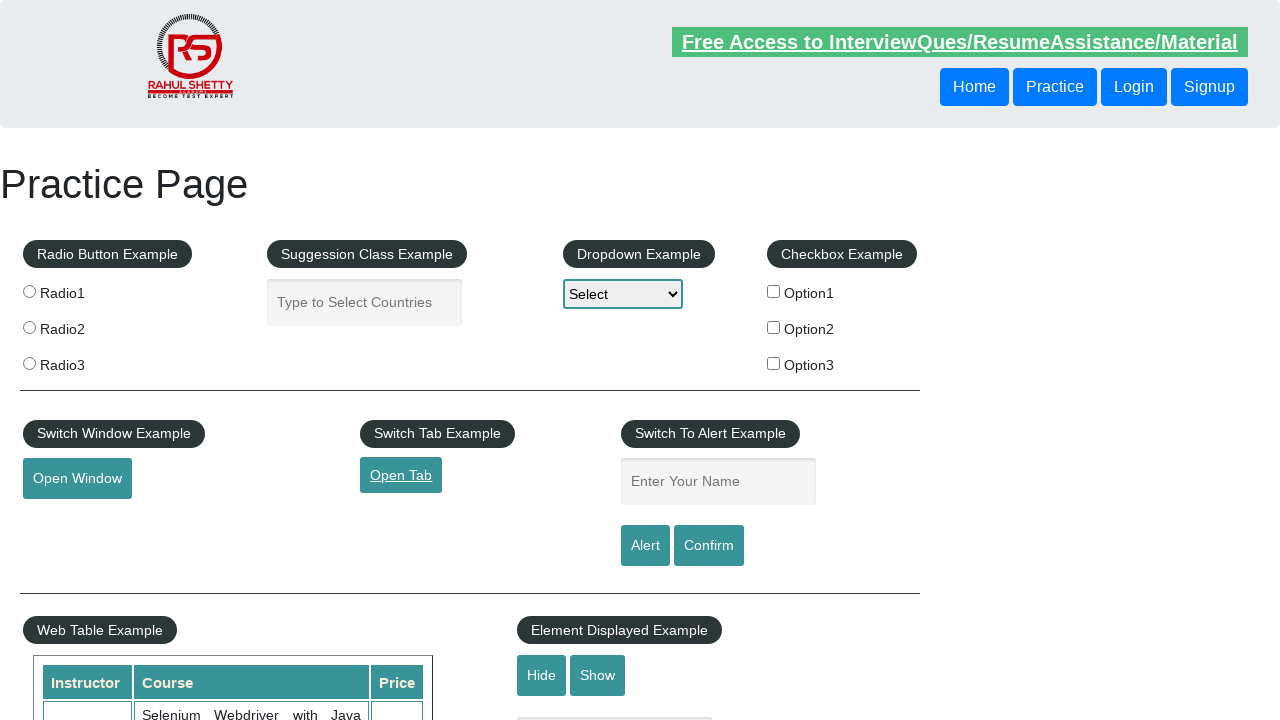

Retrieved original page URL: https://rahulshettyacademy.com/AutomationPractice/
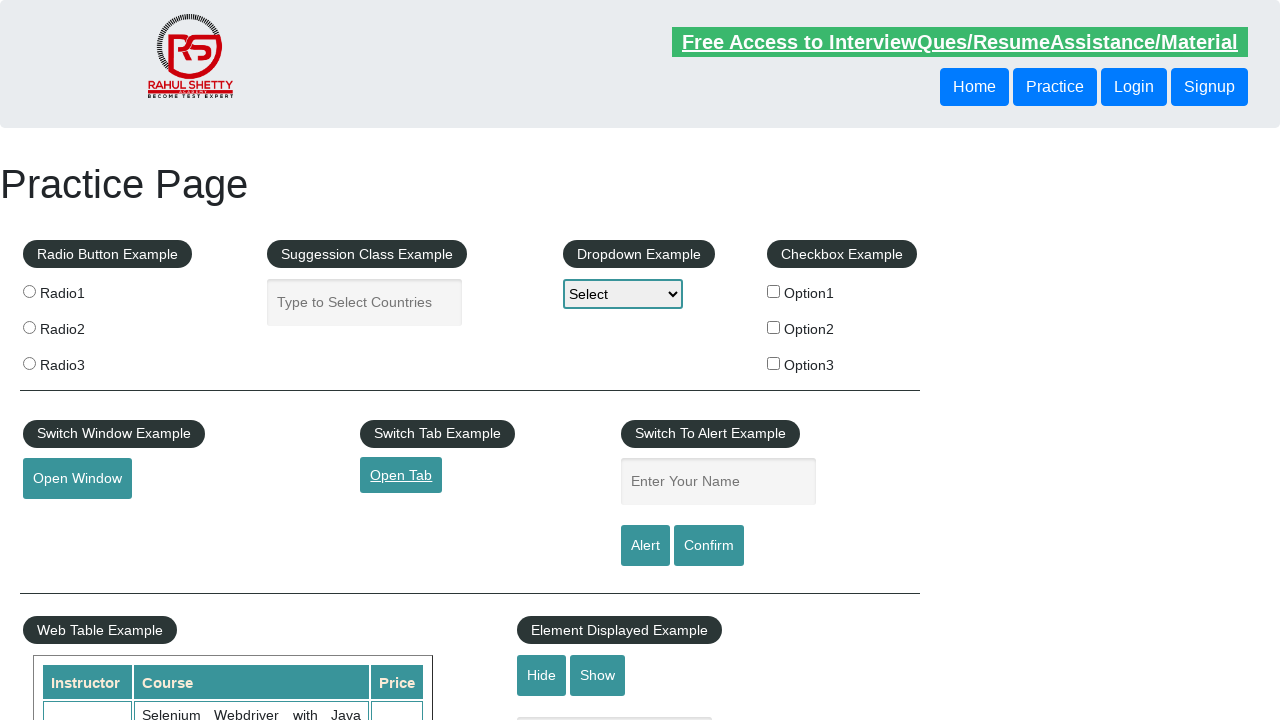

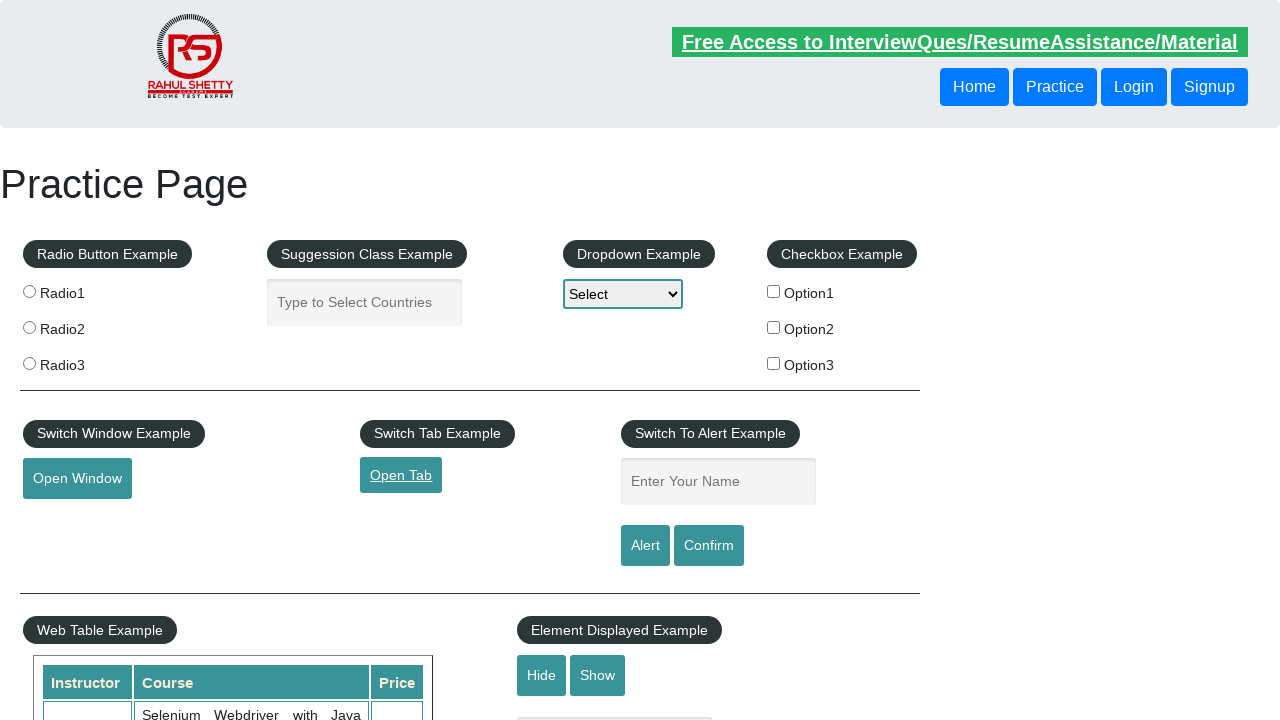